Tests a text box form by filling in full name, email, current address, and permanent address fields, then submitting the form

Starting URL: https://demoqa.com/text-box

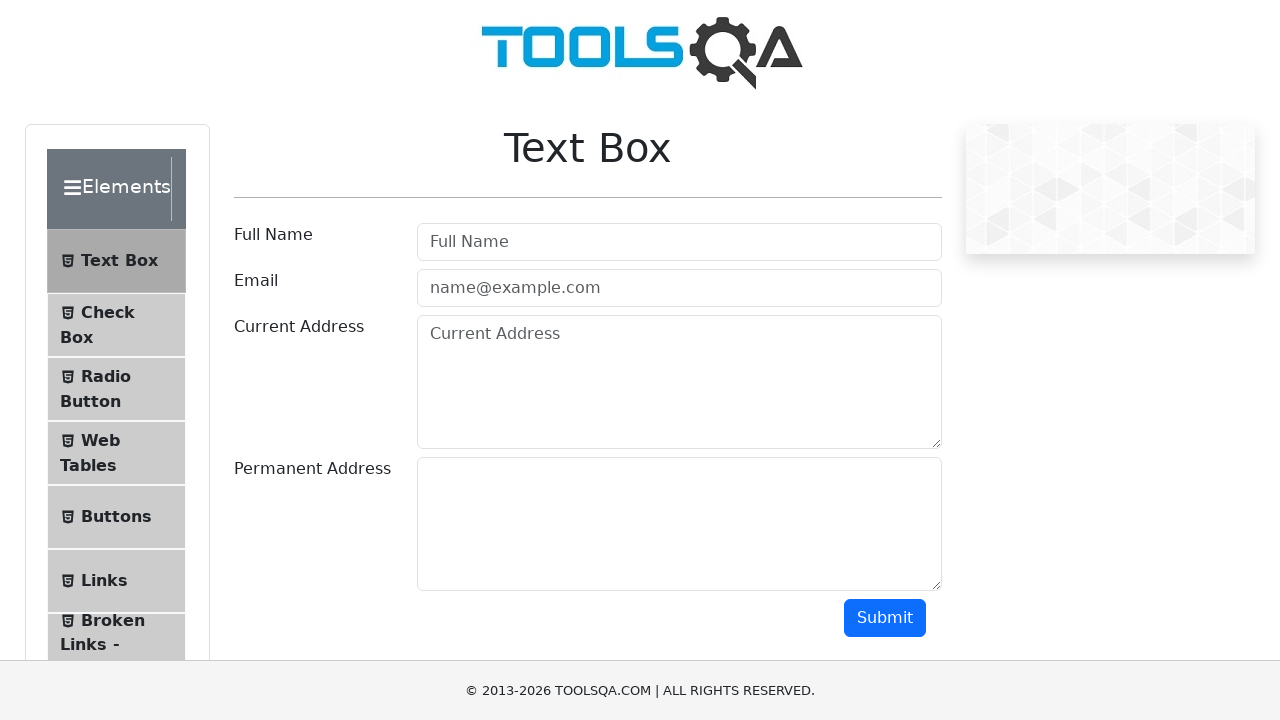

Filled full name field with 'John Doe' on #userName
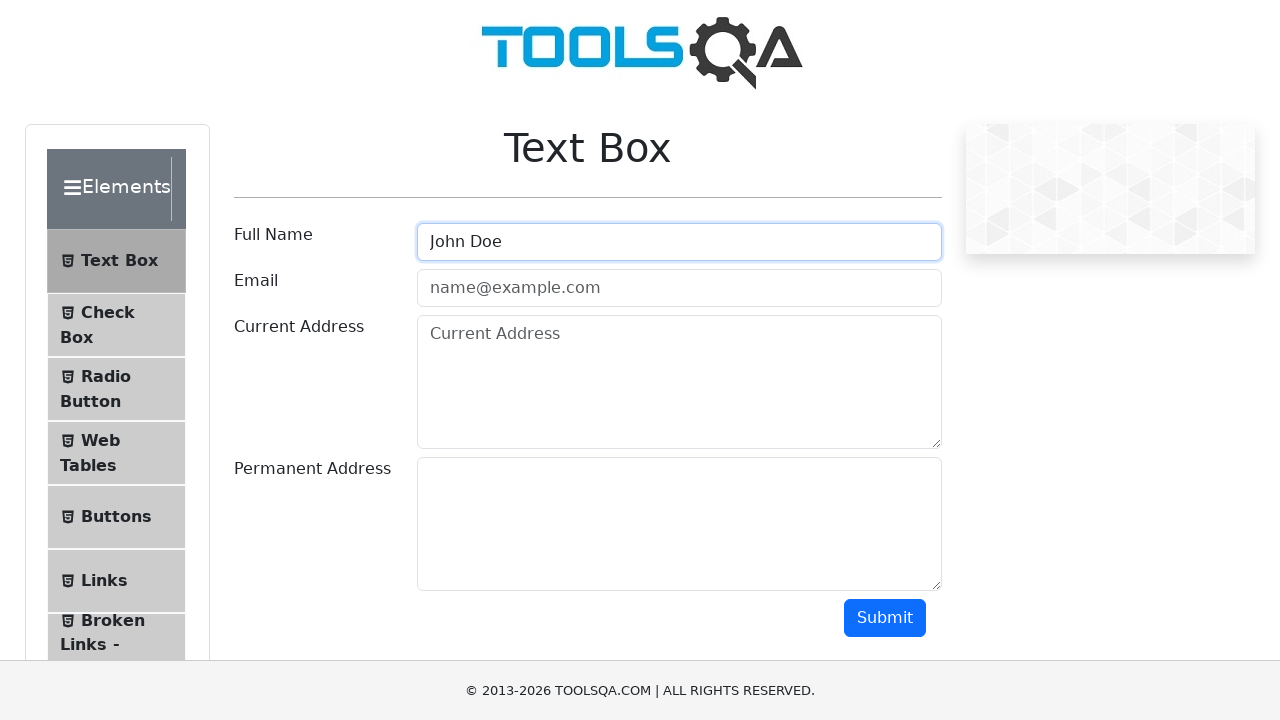

Filled email field with 'johndoe@mail.ru' on #userEmail
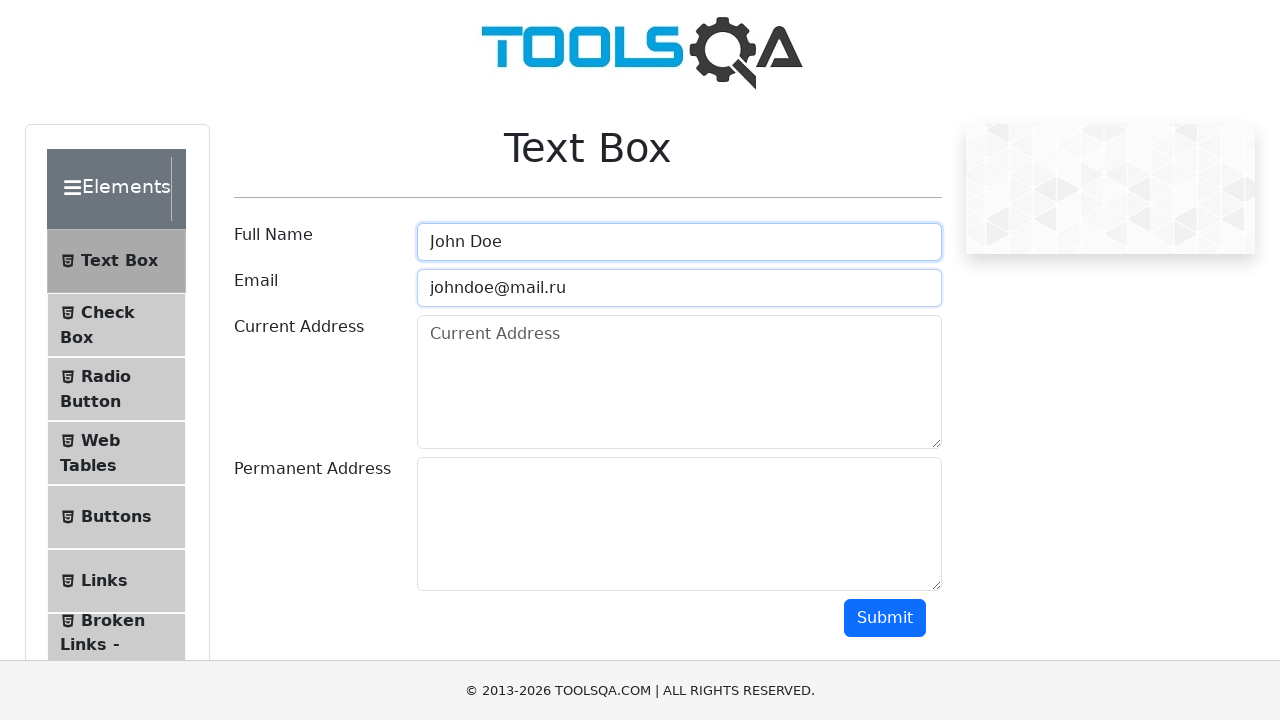

Filled current address field with 'Address 123' on #currentAddress
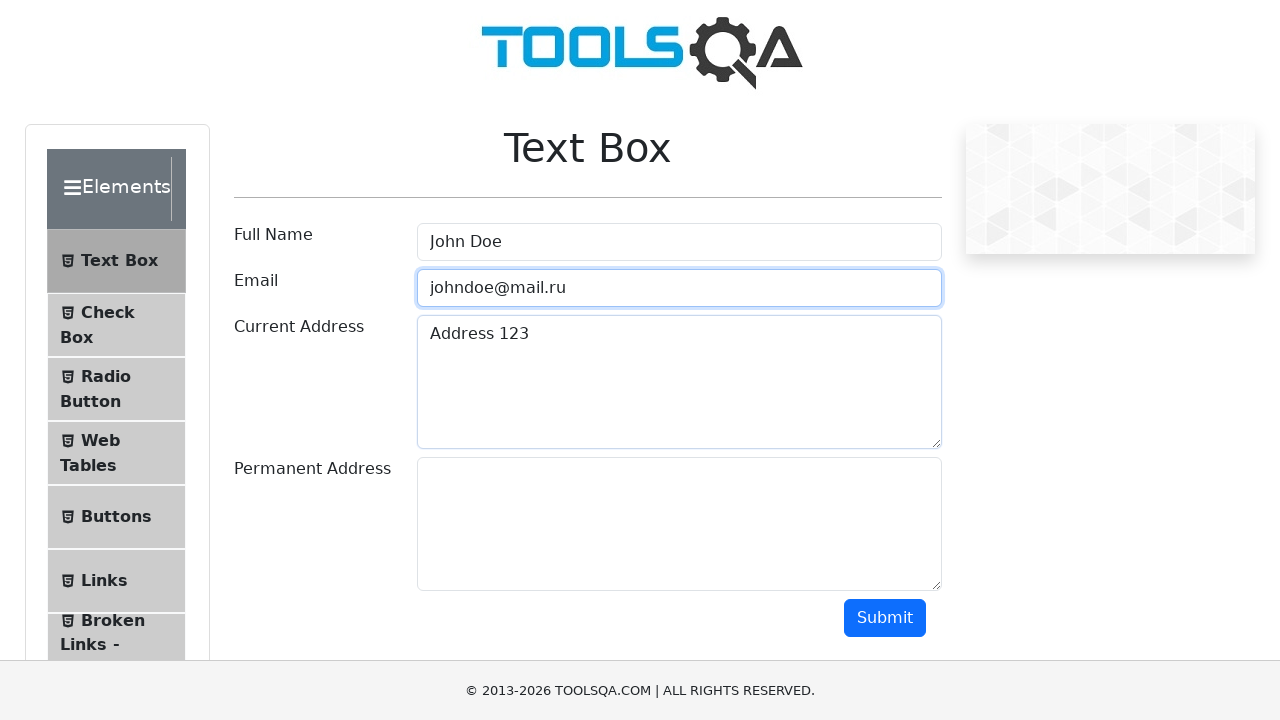

Filled permanent address field with 'NewAddress 123' on #permanentAddress
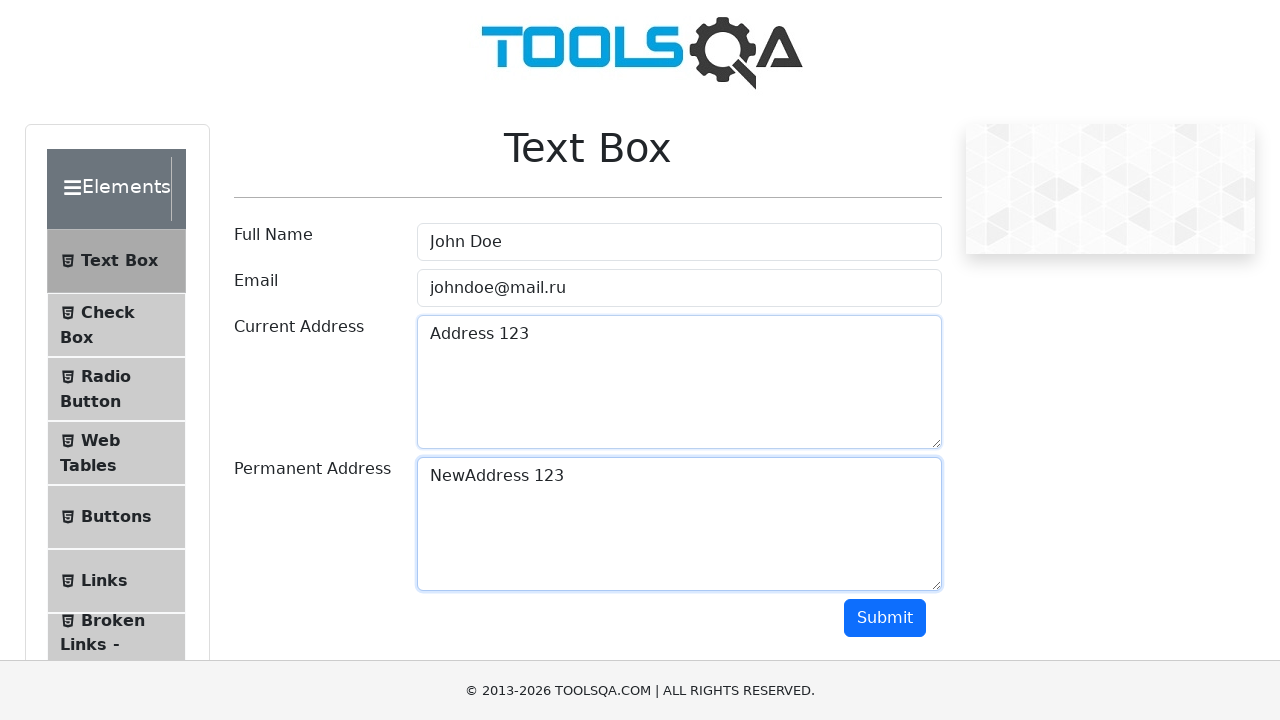

Scrolled down 250px to reveal submit button
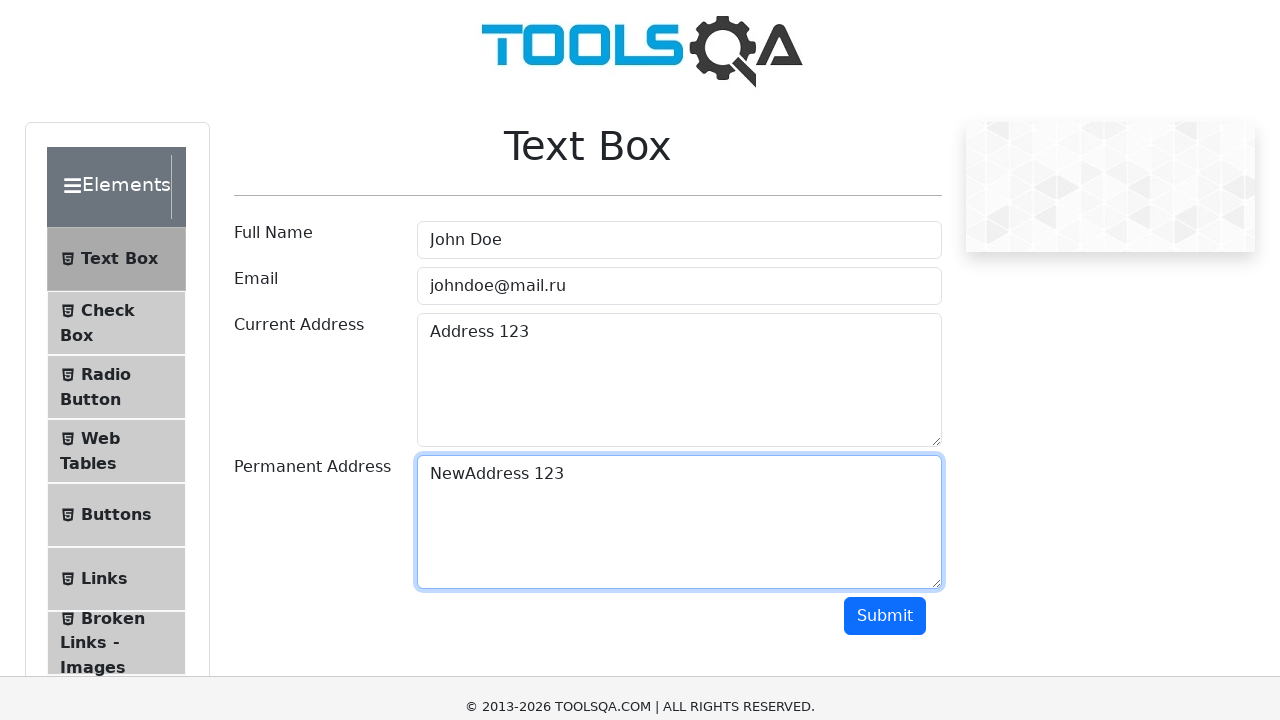

Clicked submit button to complete form submission at (885, 368) on #submit
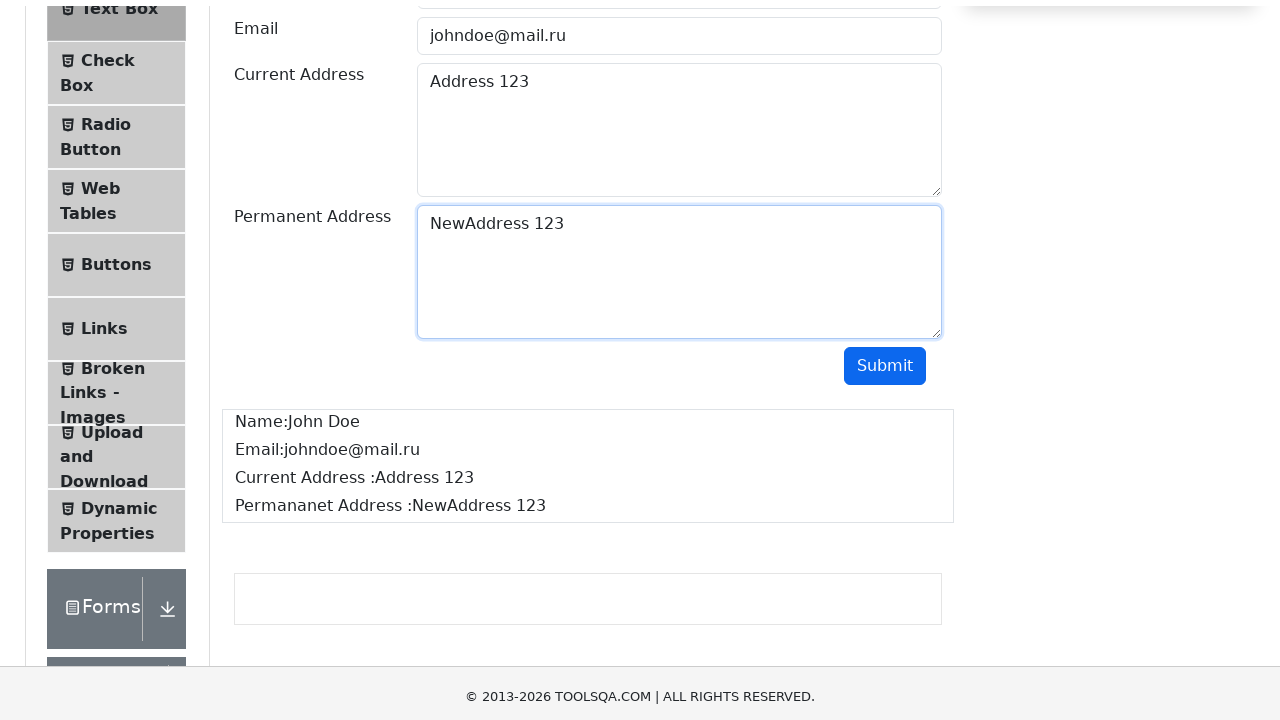

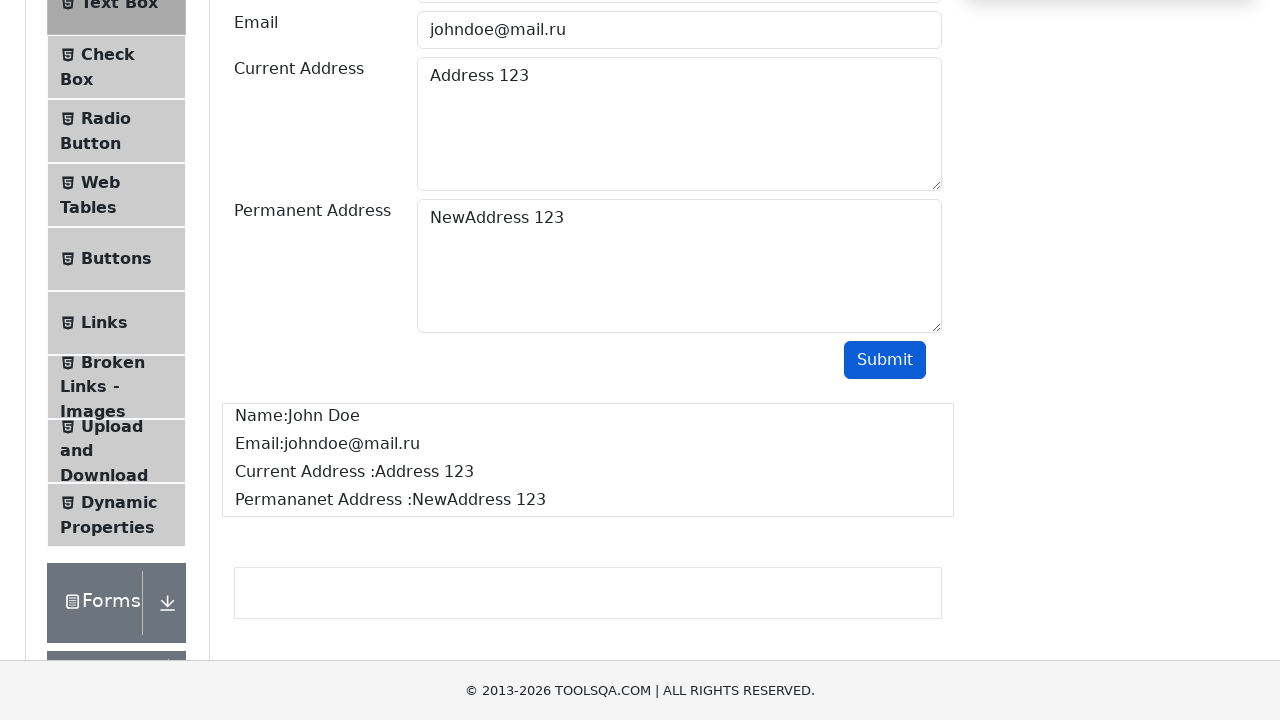